Tests filling out a comprehensive HTML form including text inputs, password field, textarea, checkboxes, radio buttons, multi-select dropdown, and single-select dropdown, then submits the form.

Starting URL: https://testpages.herokuapp.com/styled/basic-html-form-test.html

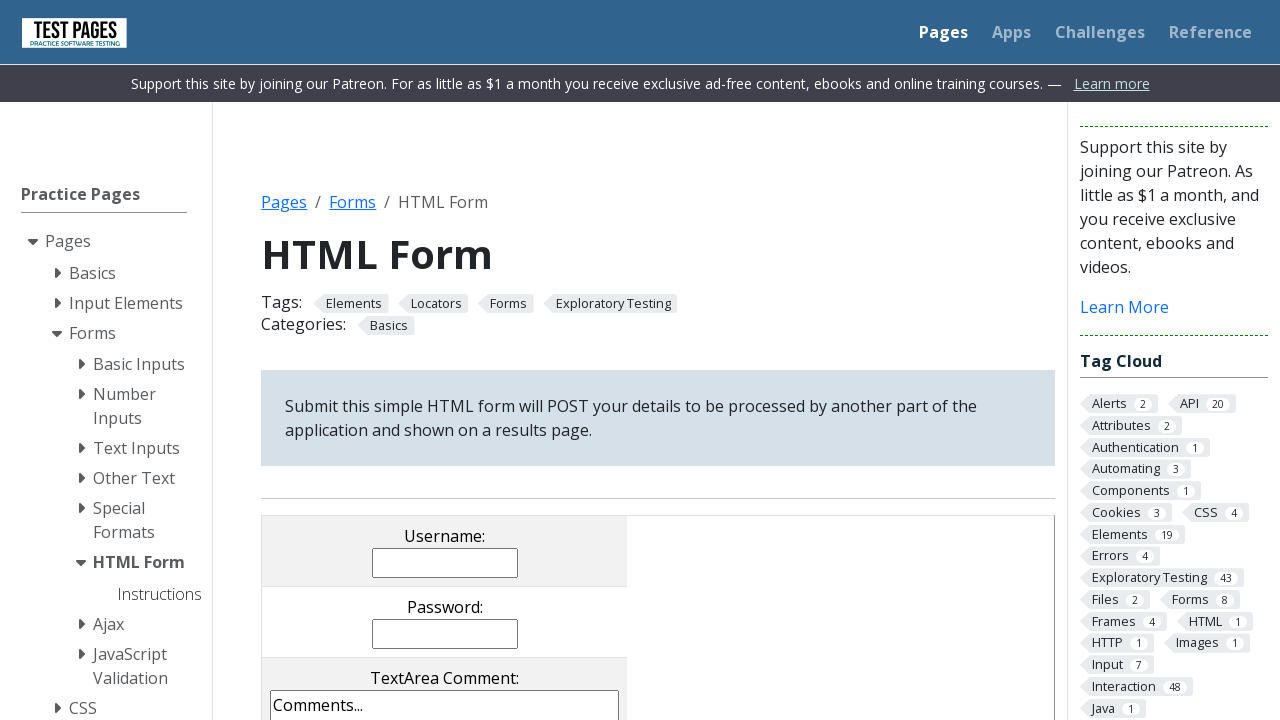

Filled username field with 'test_demo' on input[name='username']
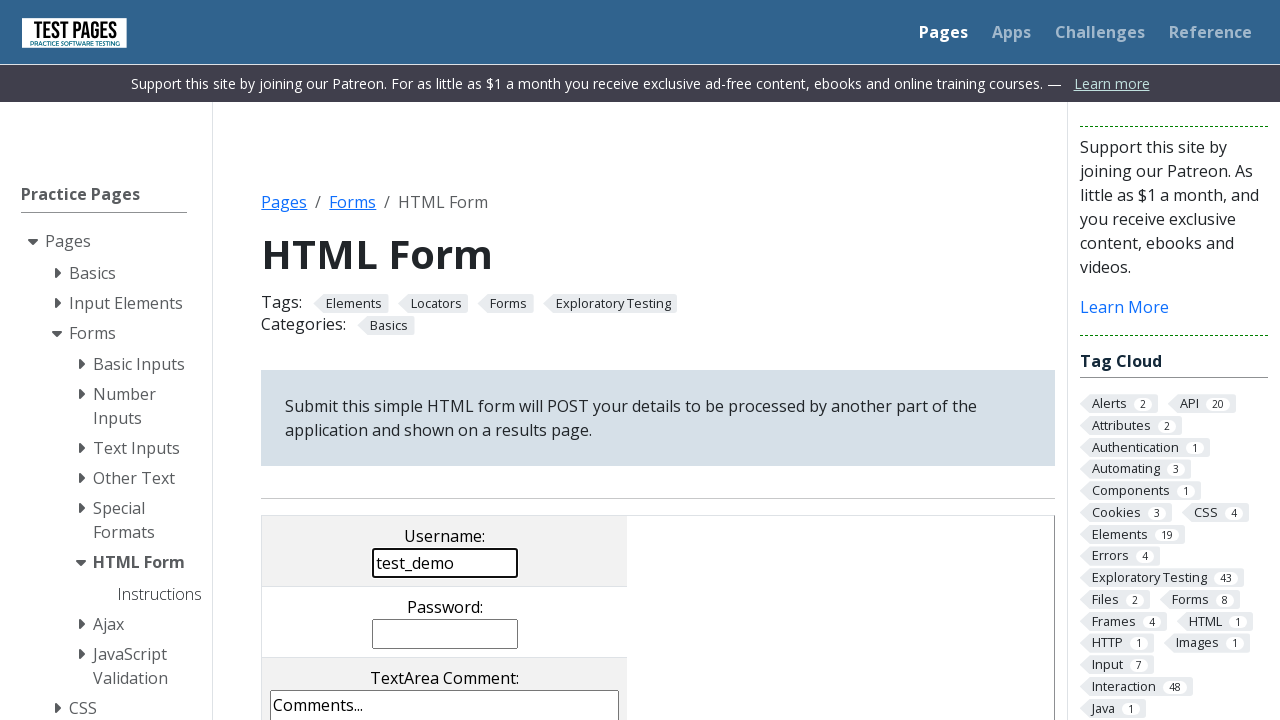

Filled password field with 'passwordTest' on input[name='password']
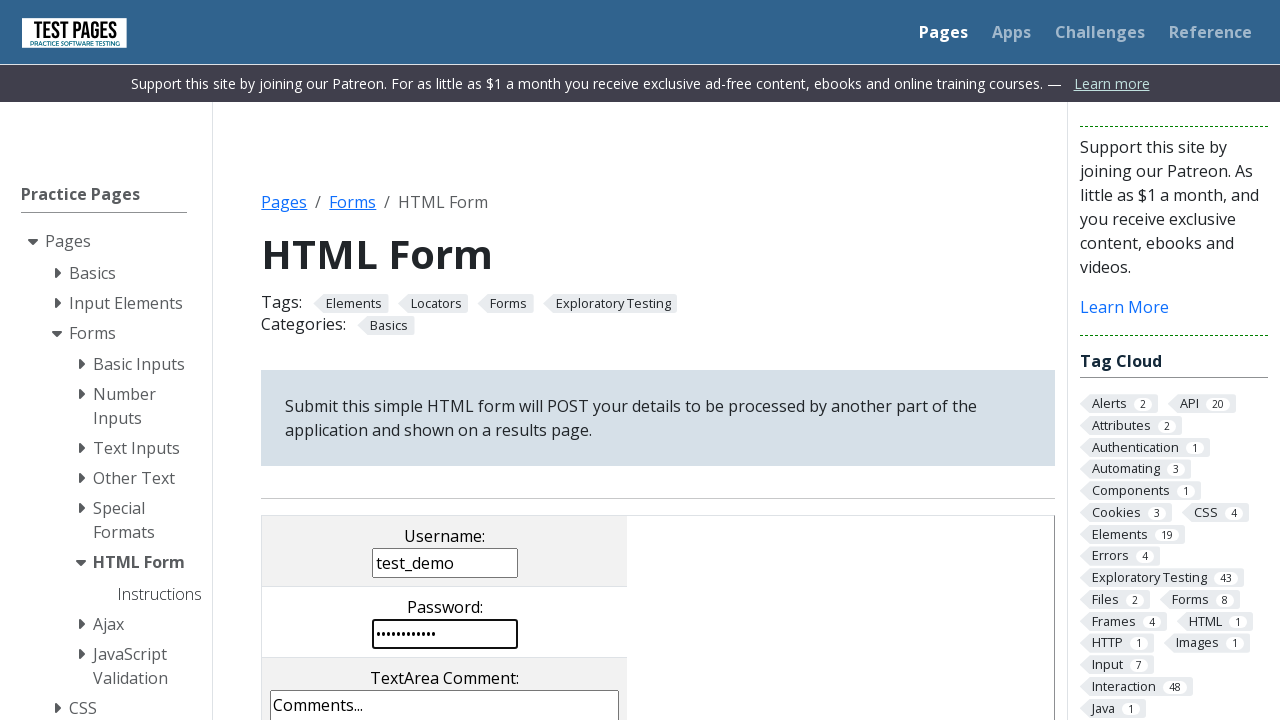

Filled comments textarea with custom text on textarea[name='comments']
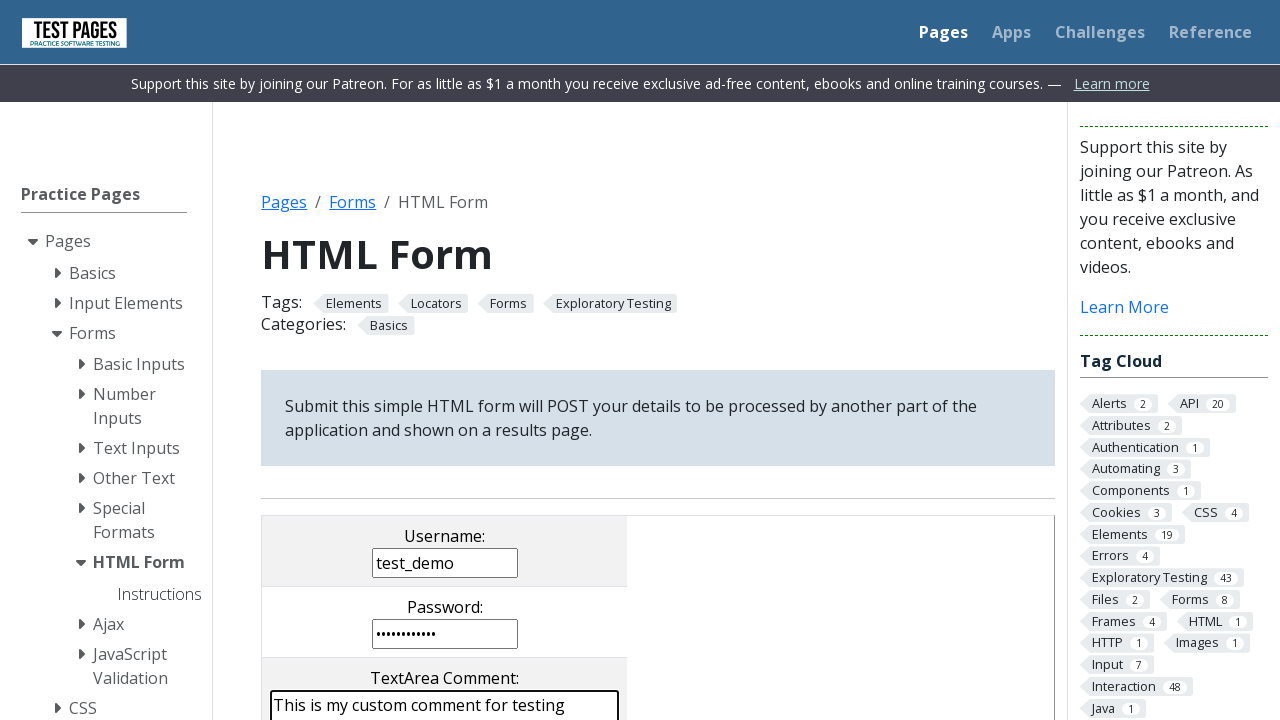

Clicked the second checkbox at (402, 360) on input[name='checkboxes[]'] >> nth=1
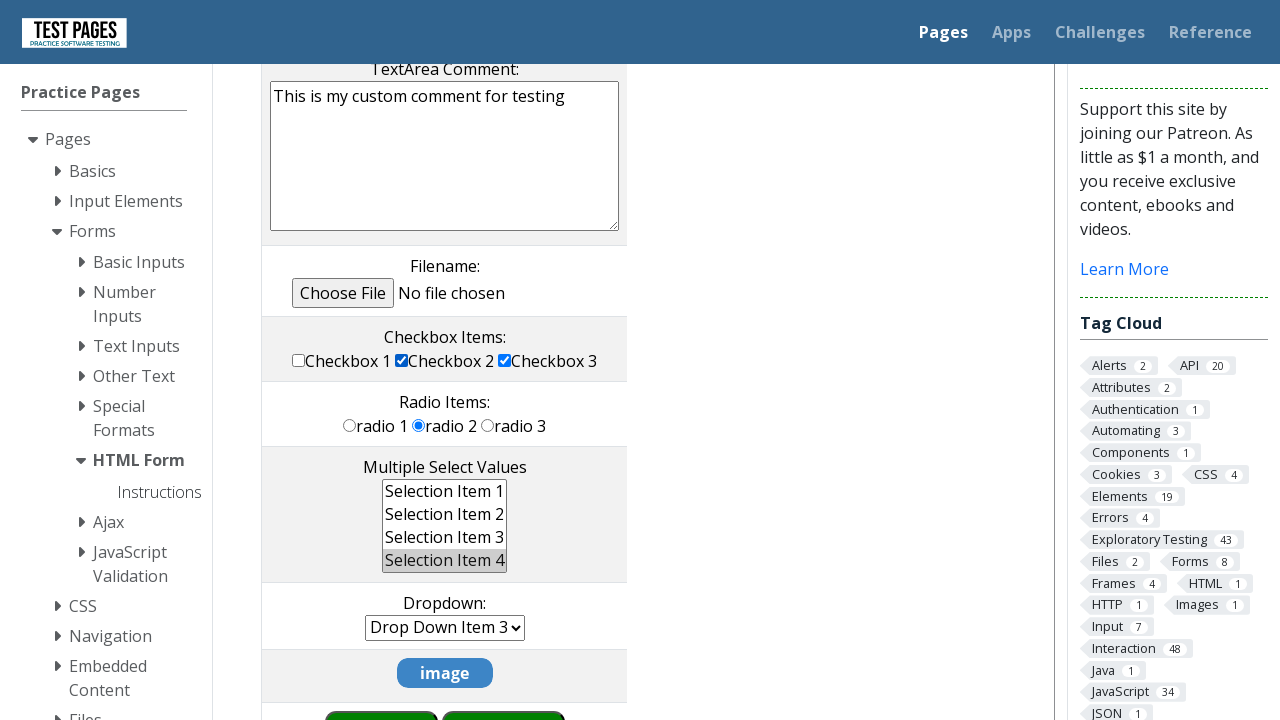

Clicked the third radio button at (488, 425) on input[name='radioval'] >> nth=2
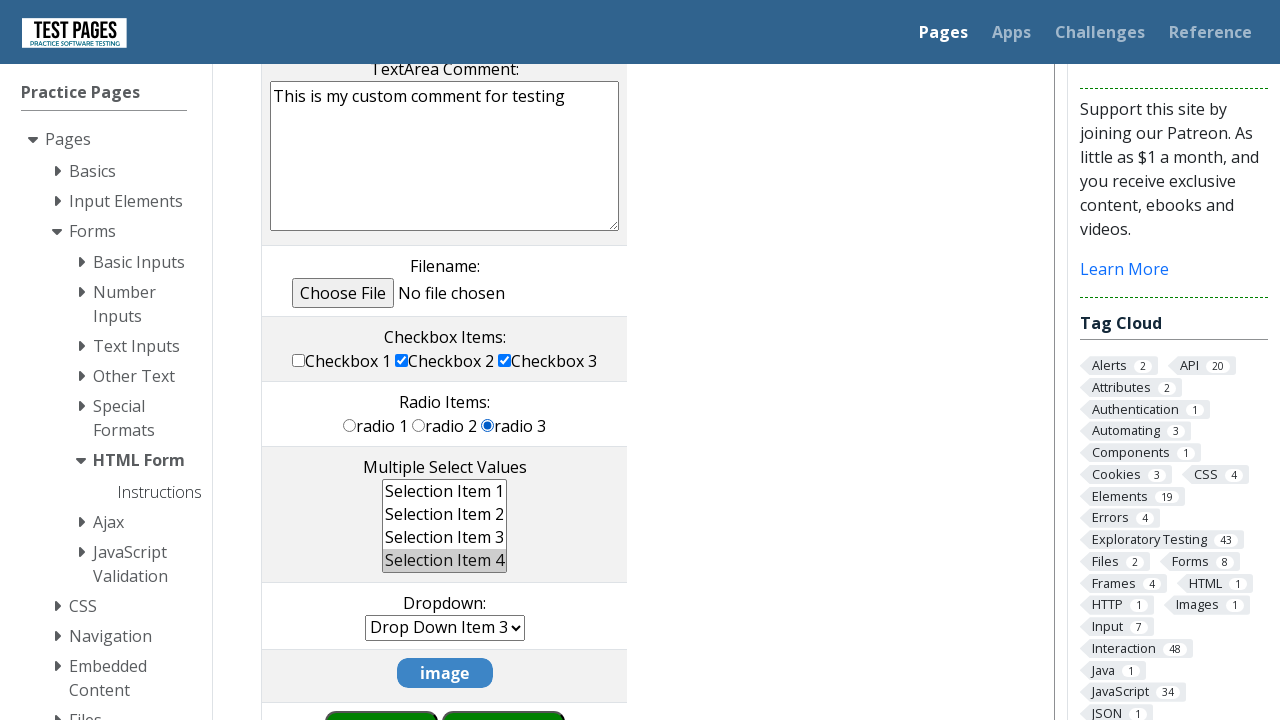

Selected multiple options ('ms1', 'ms2') from multi-select dropdown on select[name='multipleselect[]']
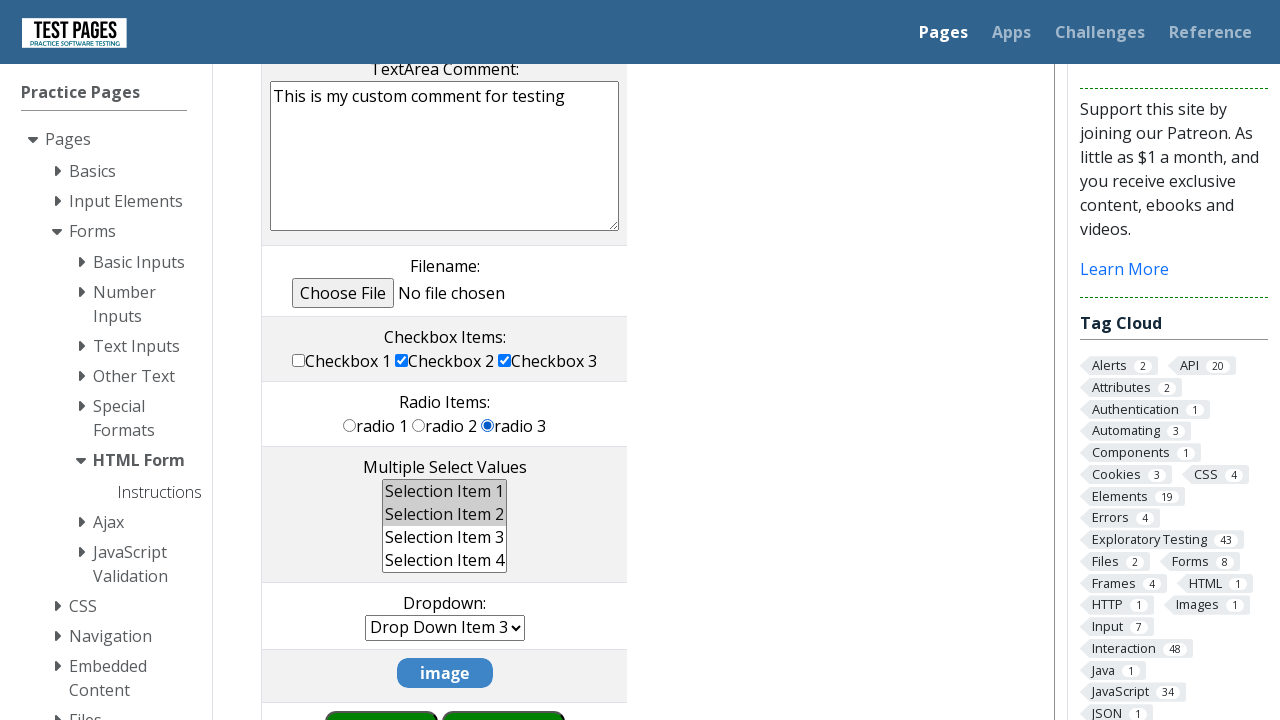

Selected third option from single-select dropdown on select[name='dropdown']
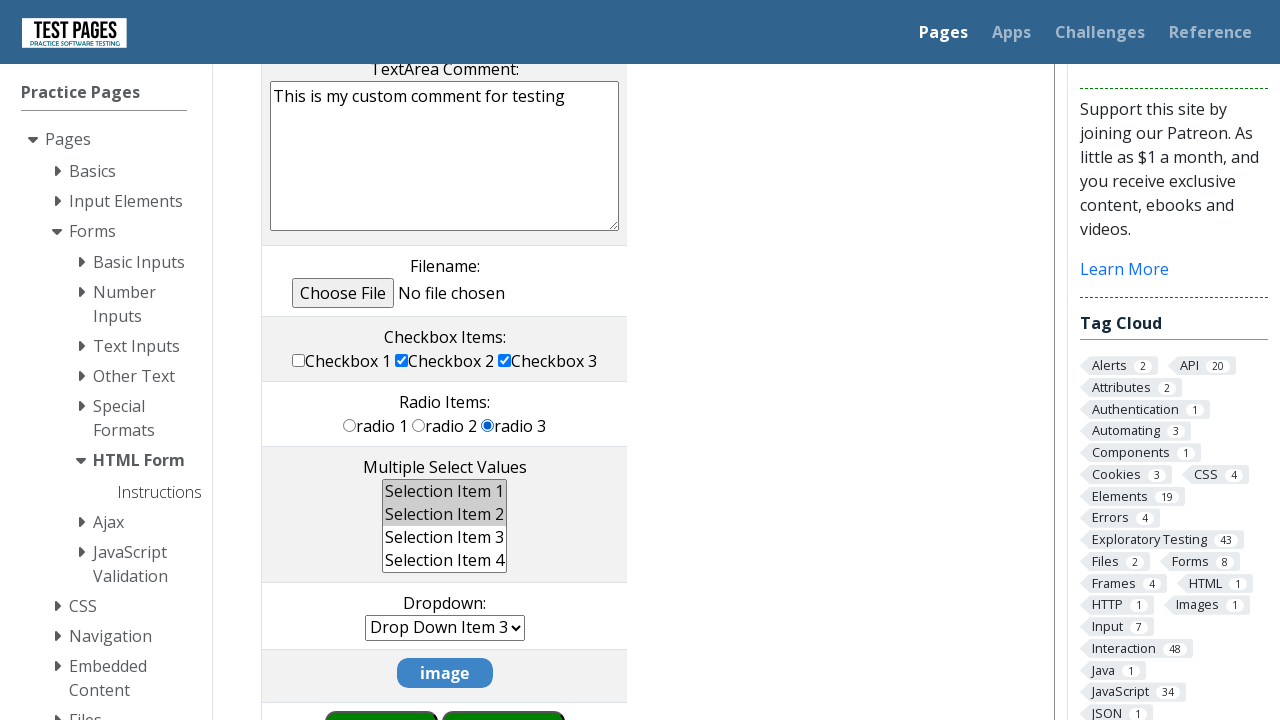

Submitted the form
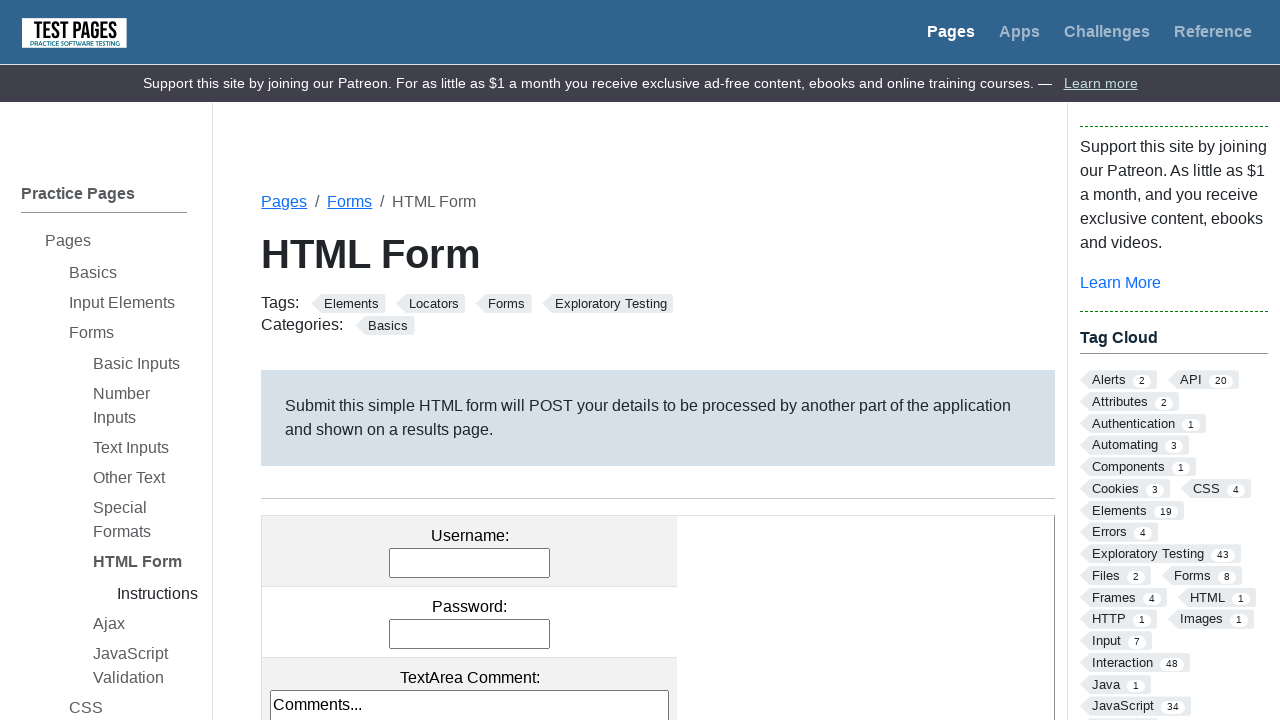

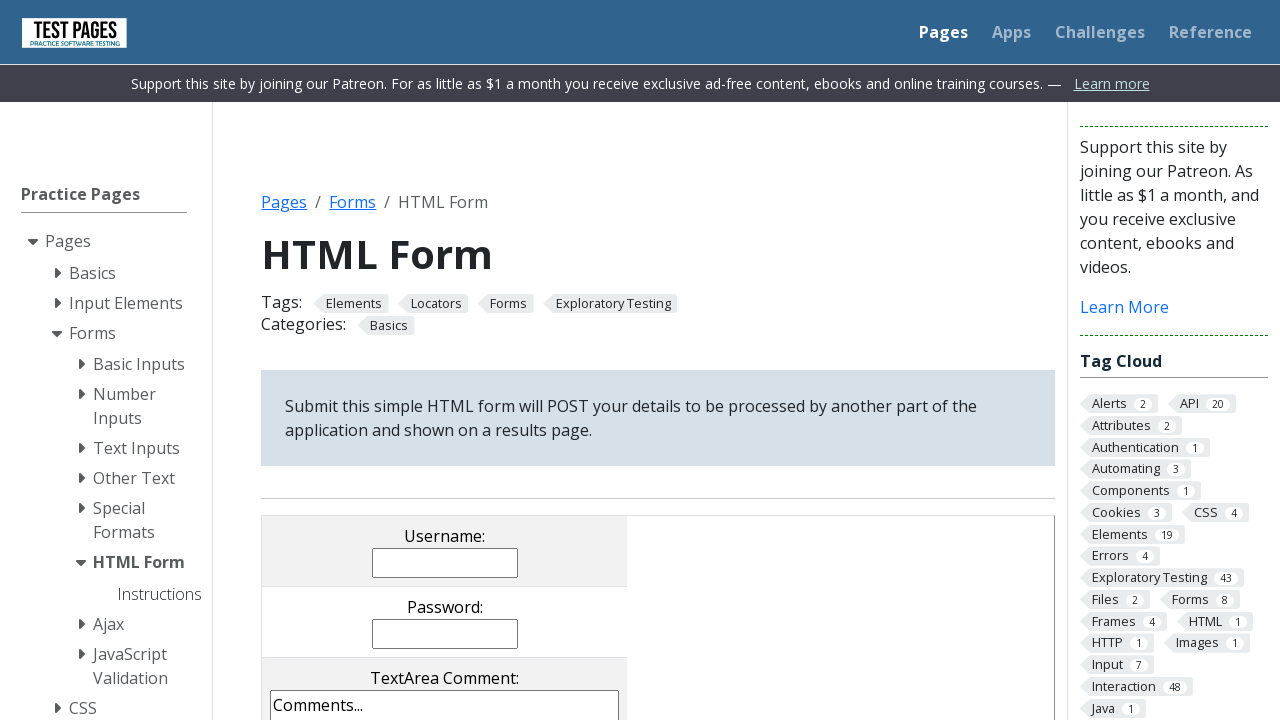